Tests a registration form by filling in first name, last name, and email fields, then submitting the form and verifying successful registration message

Starting URL: http://suninjuly.github.io/registration1.html

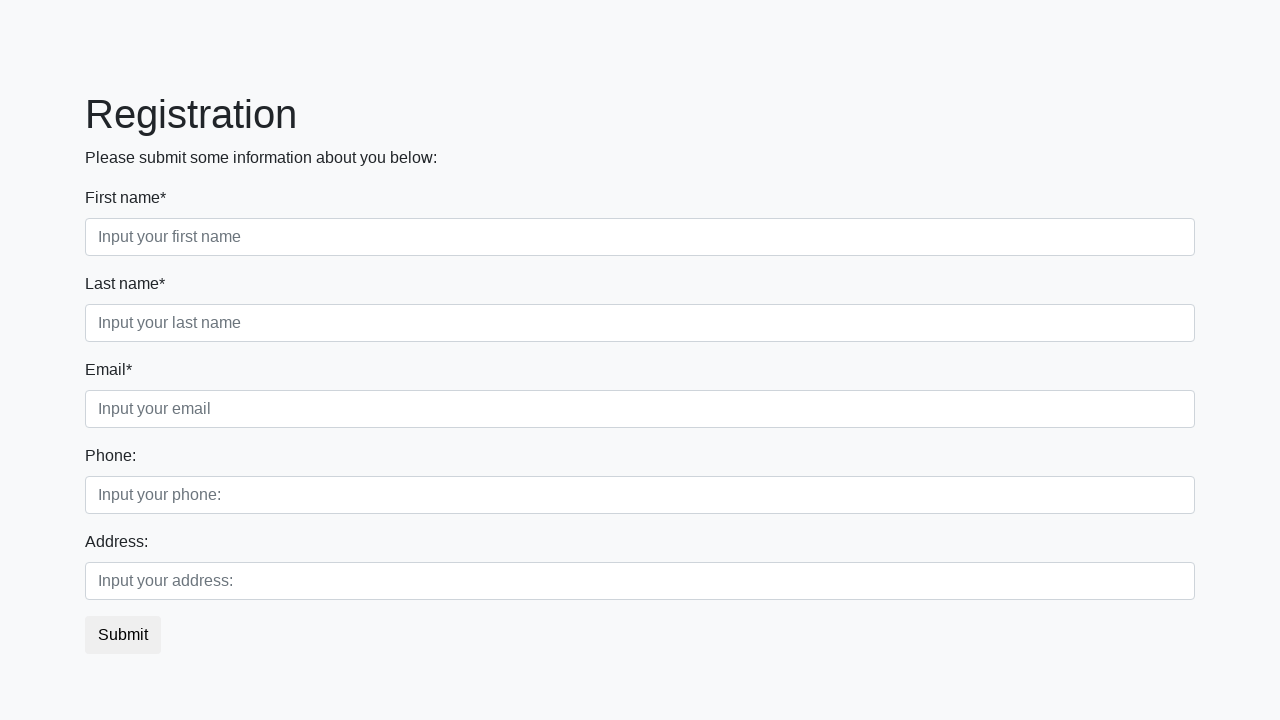

Filled first name field with 'Vitali' on //div[@class='first_block']//input[@class='form-control first']
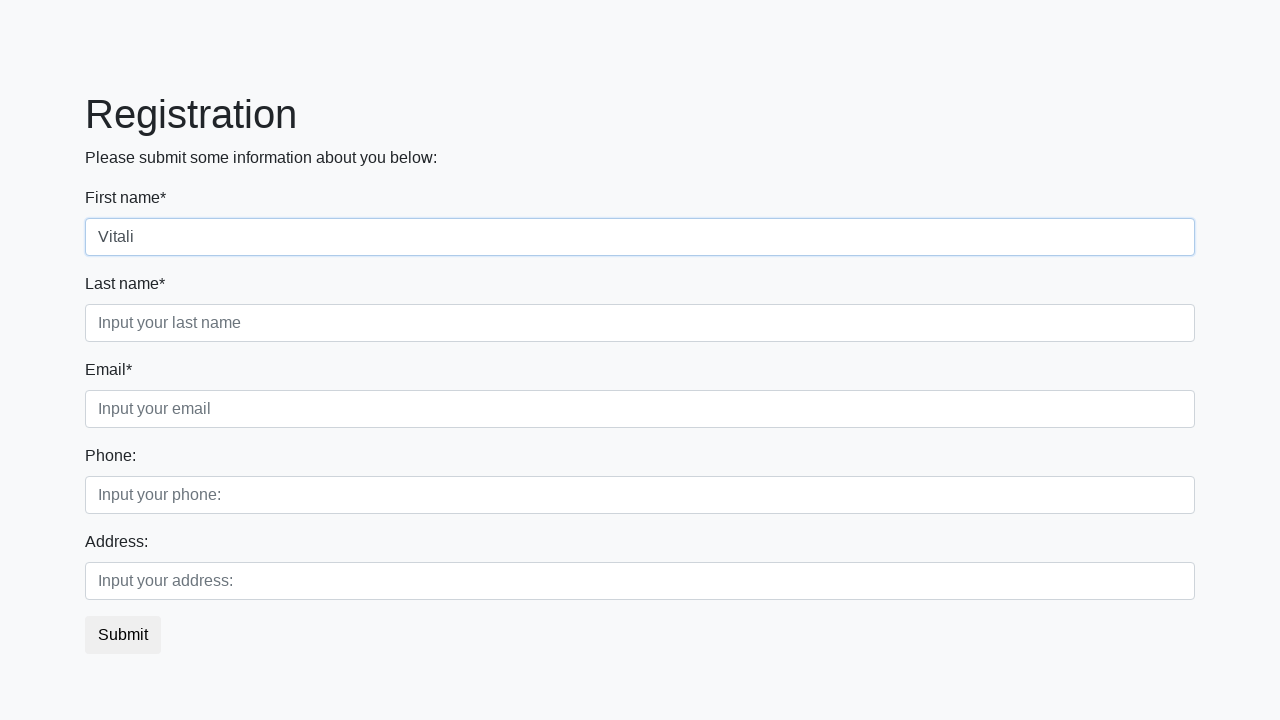

Filled last name field with 'Mitor' on //div[@class='first_block']//input[@class='form-control second']
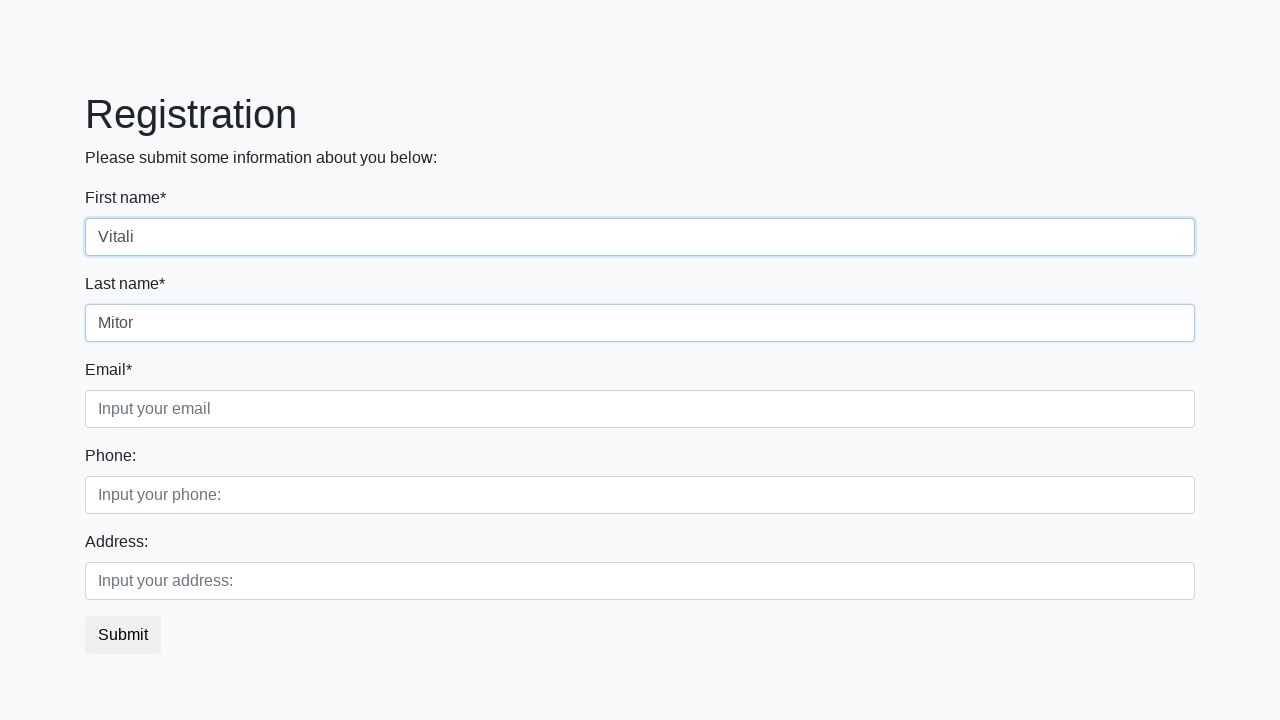

Filled email field with '123@mail.ru' on //div[@class='first_block']//input[@class='form-control third']
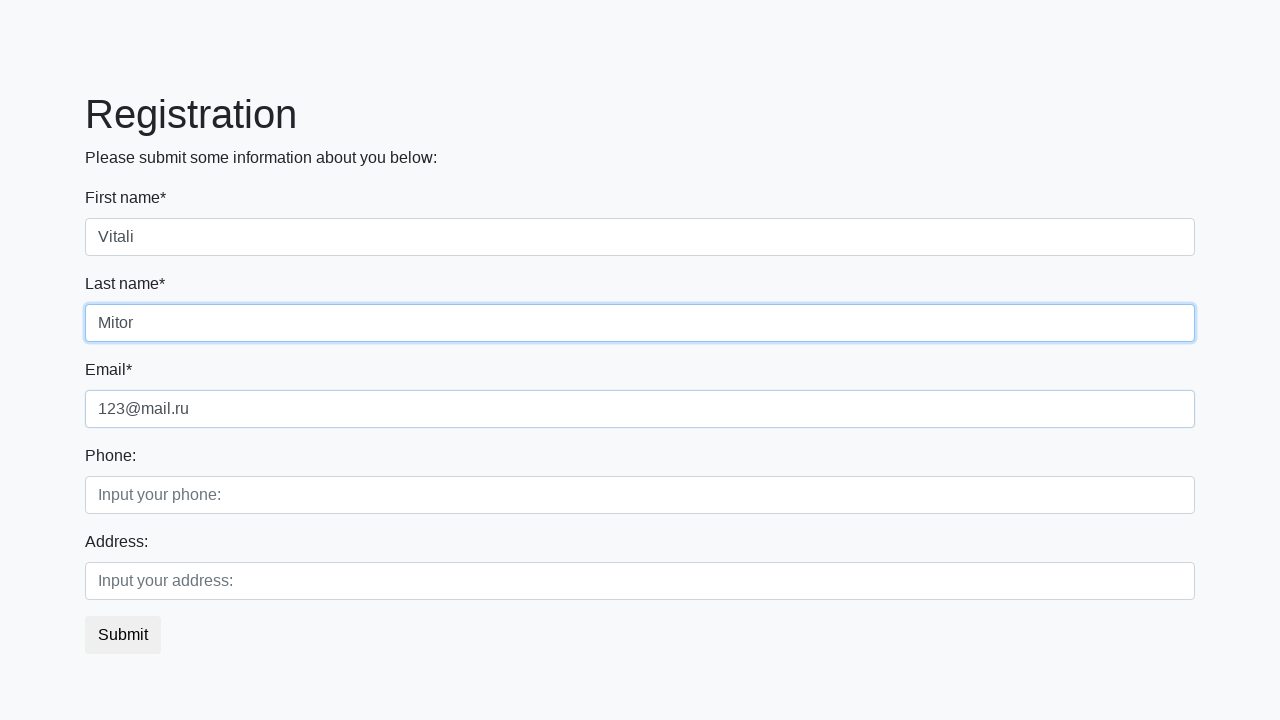

Clicked submit button to register at (123, 635) on button.btn
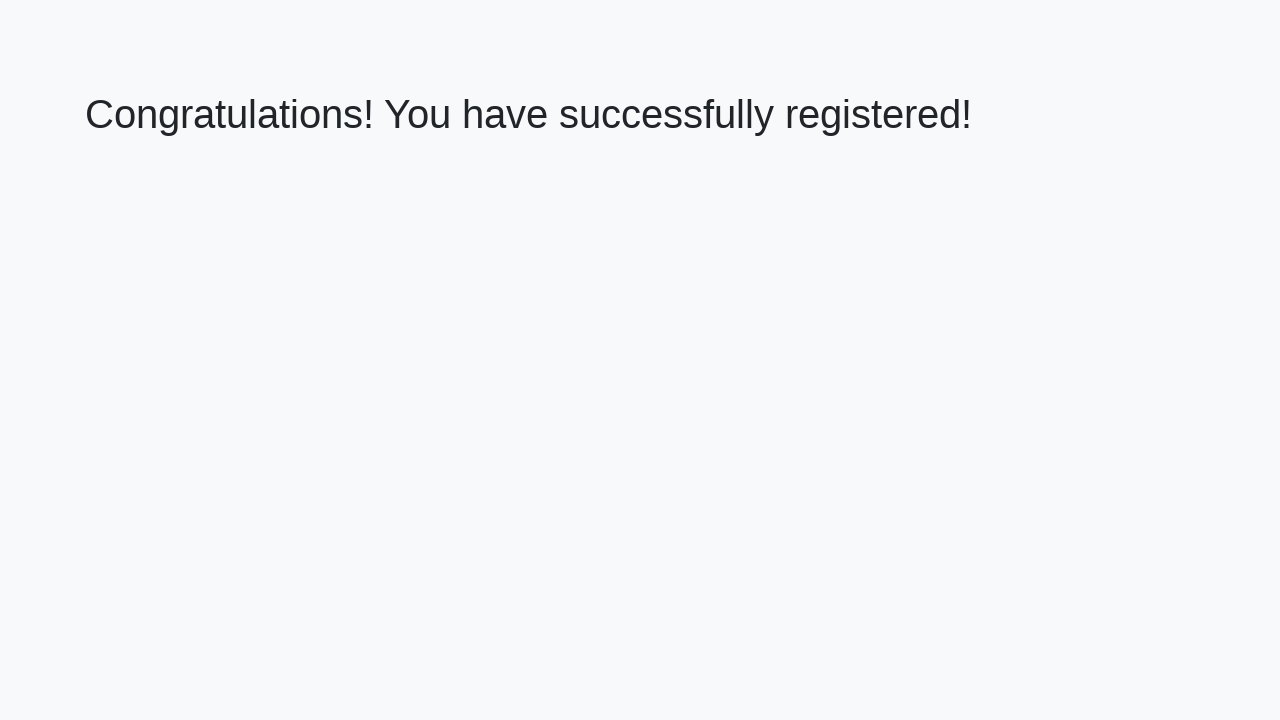

Success message heading loaded
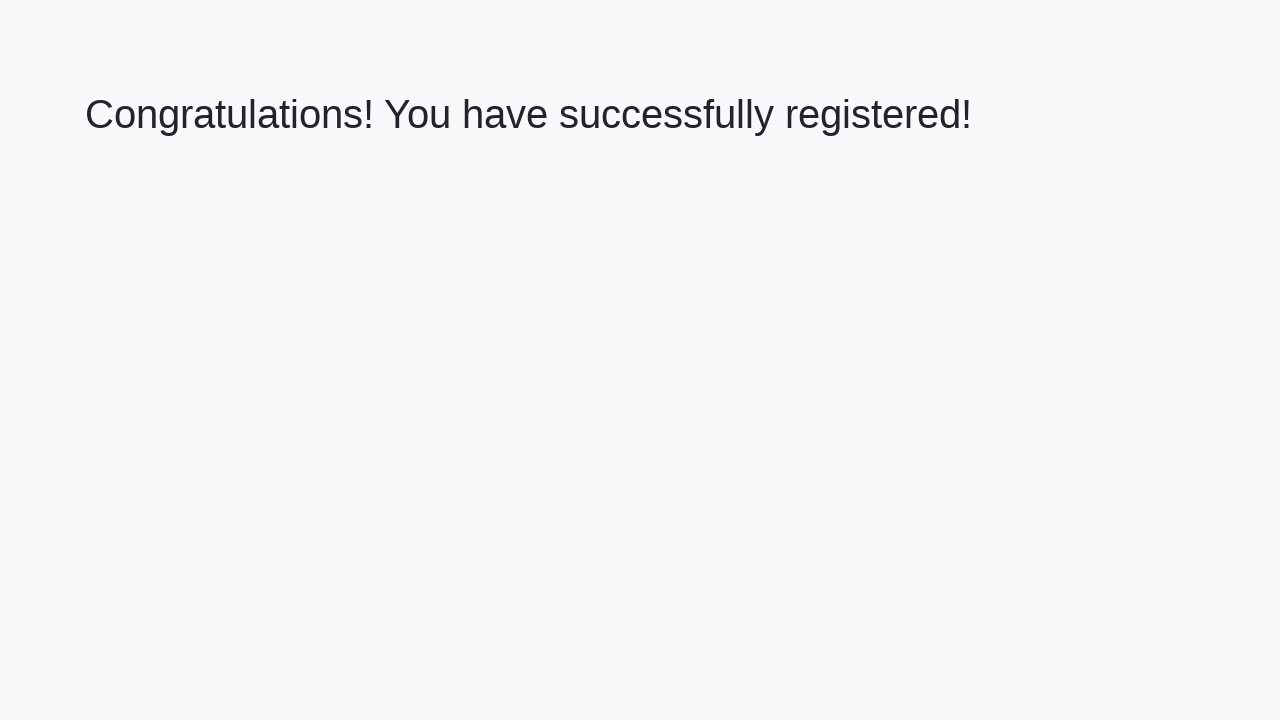

Retrieved success message text
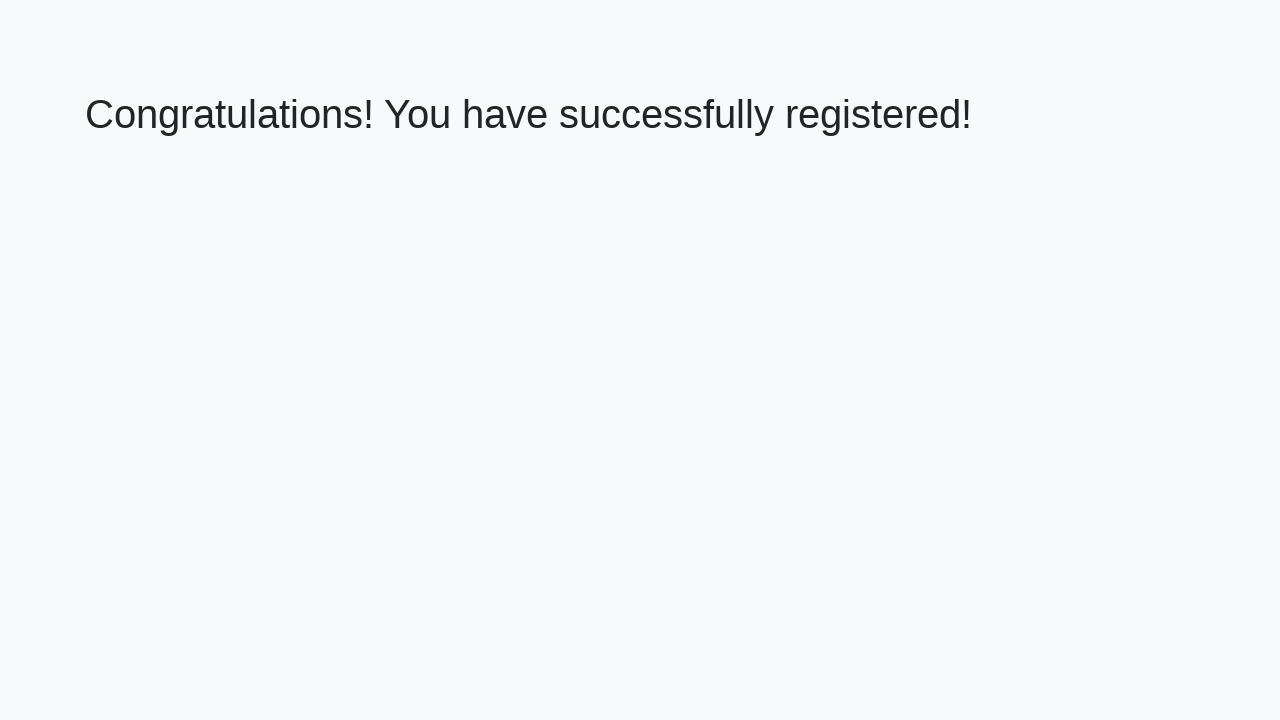

Verified successful registration message
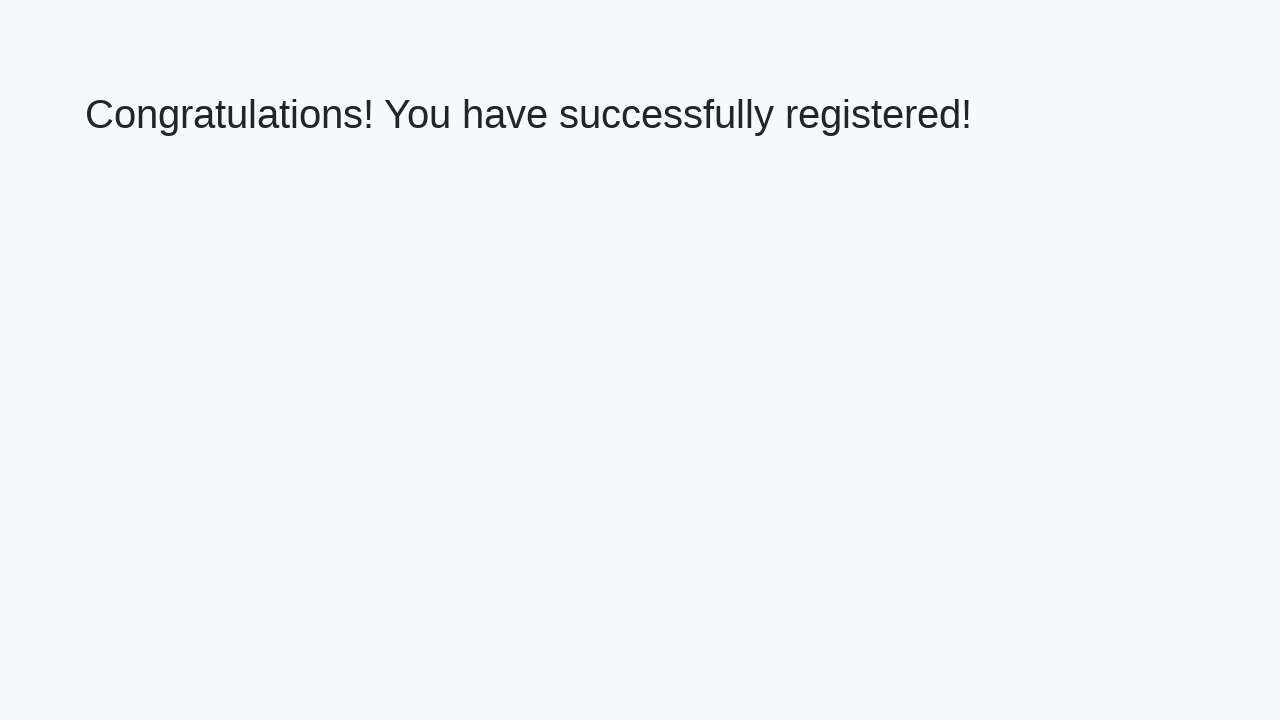

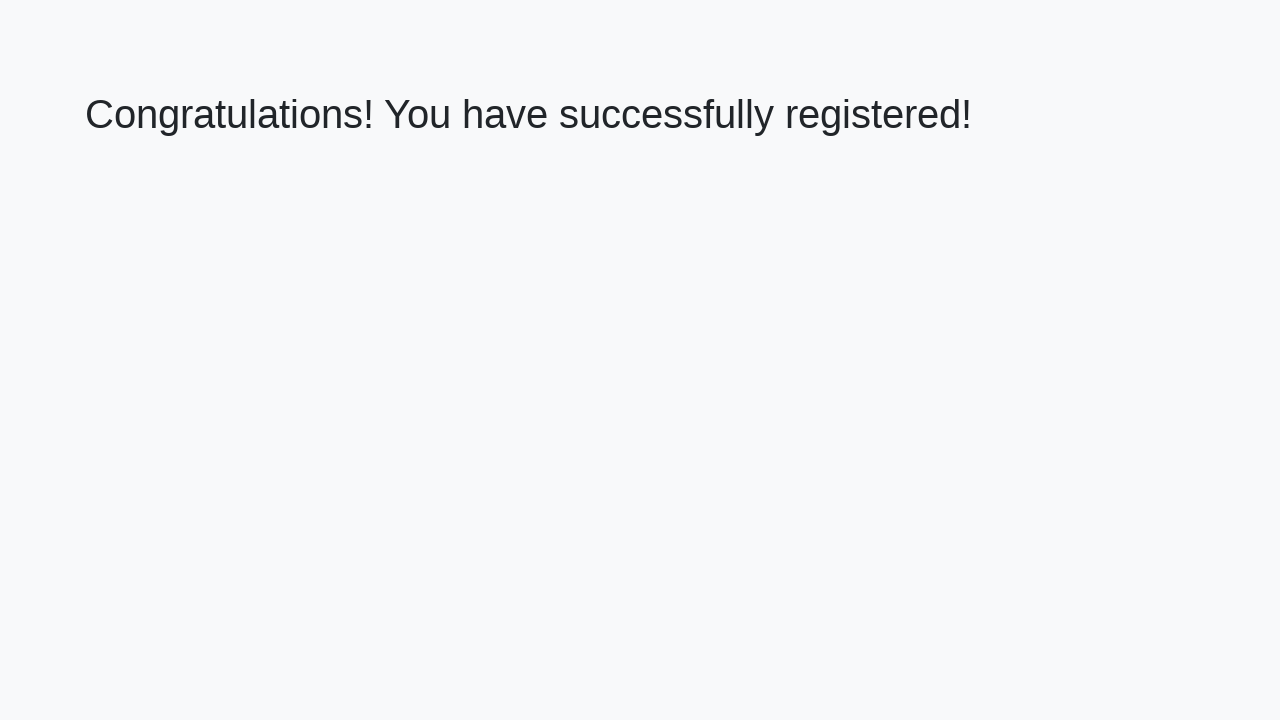